Tests finding a link by partial text (calculated mathematical value), clicking it, filling out a form with personal information (name, lastname, firstname, country), and submitting it.

Starting URL: http://suninjuly.github.io/find_link_text

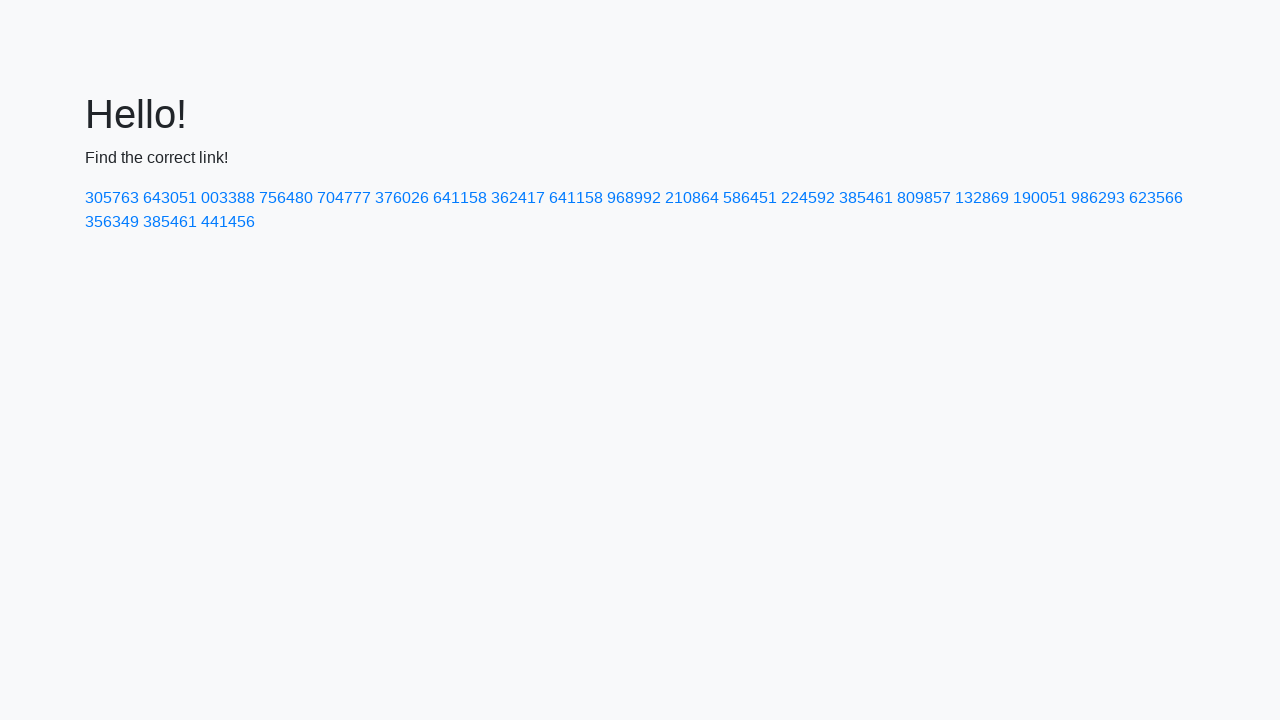

Clicked link with calculated text value '224592' (π^e * 10000) at (808, 198) on a:text-matches('224592')
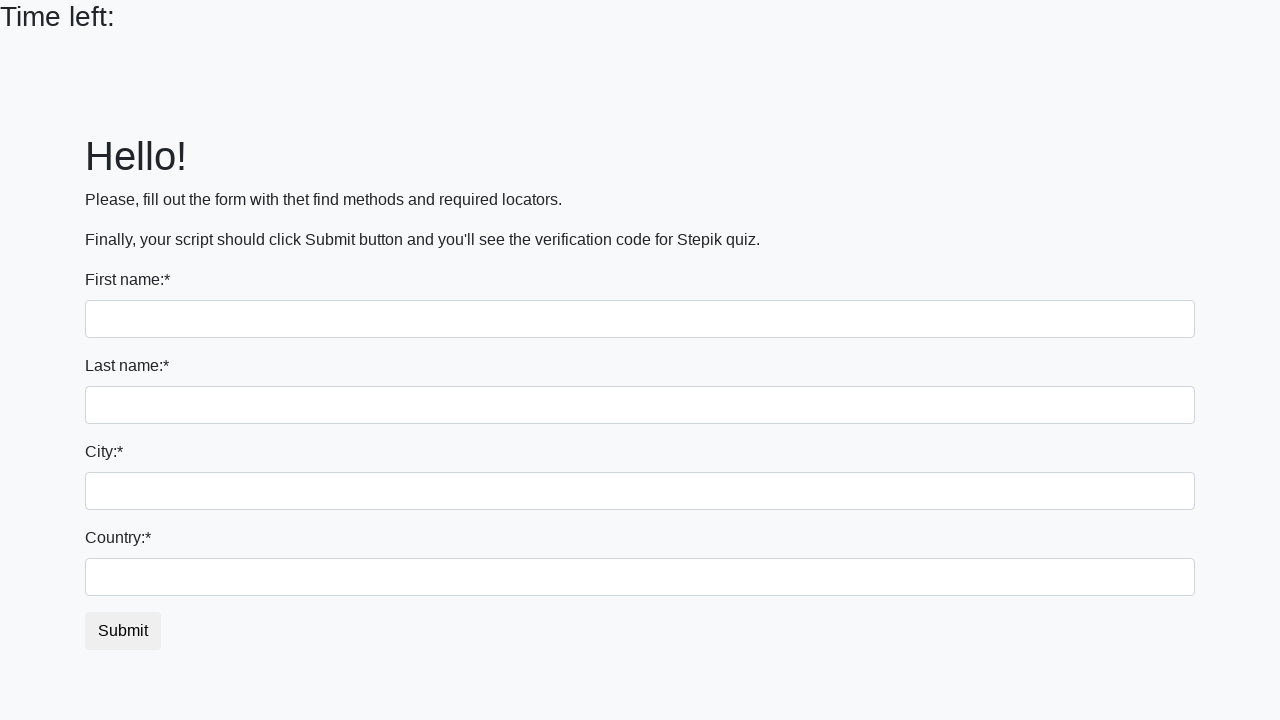

Filled first name field with 'Ivan' on input[name='first_name']
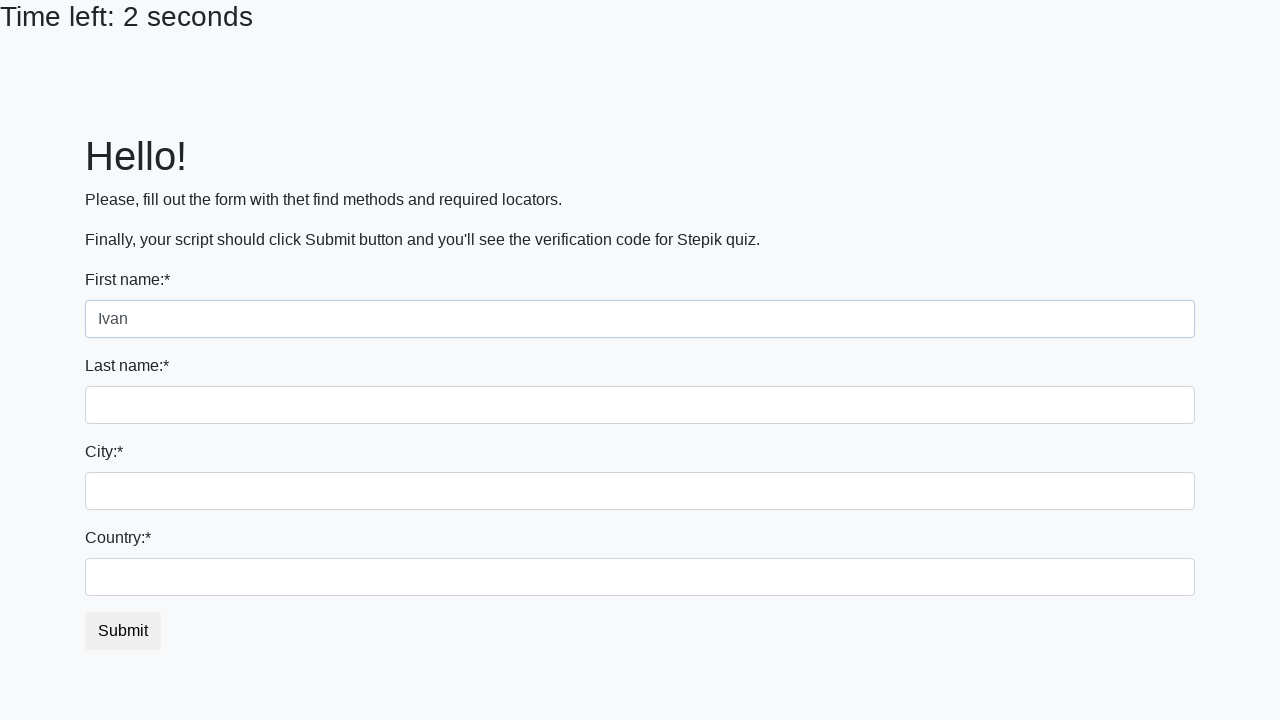

Filled last name field with 'Petrov' on input[name='last_name']
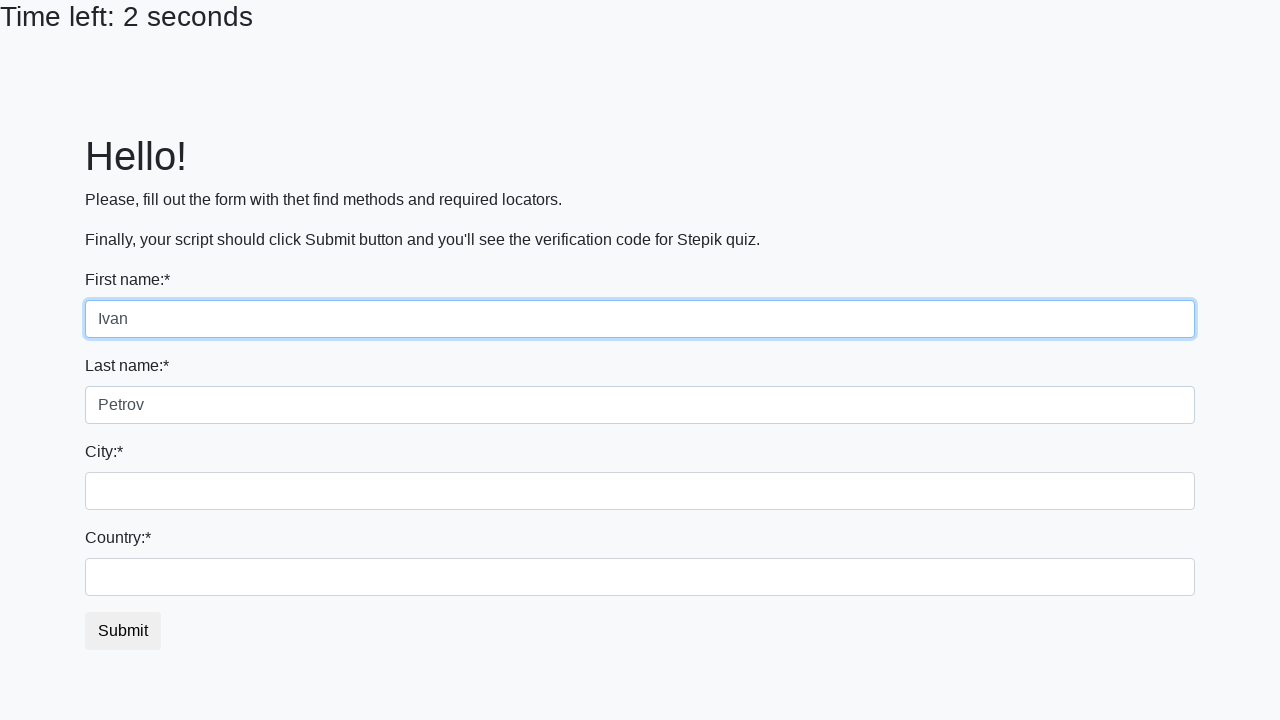

Filled city field with 'Smolensk' on input[name='firstname']
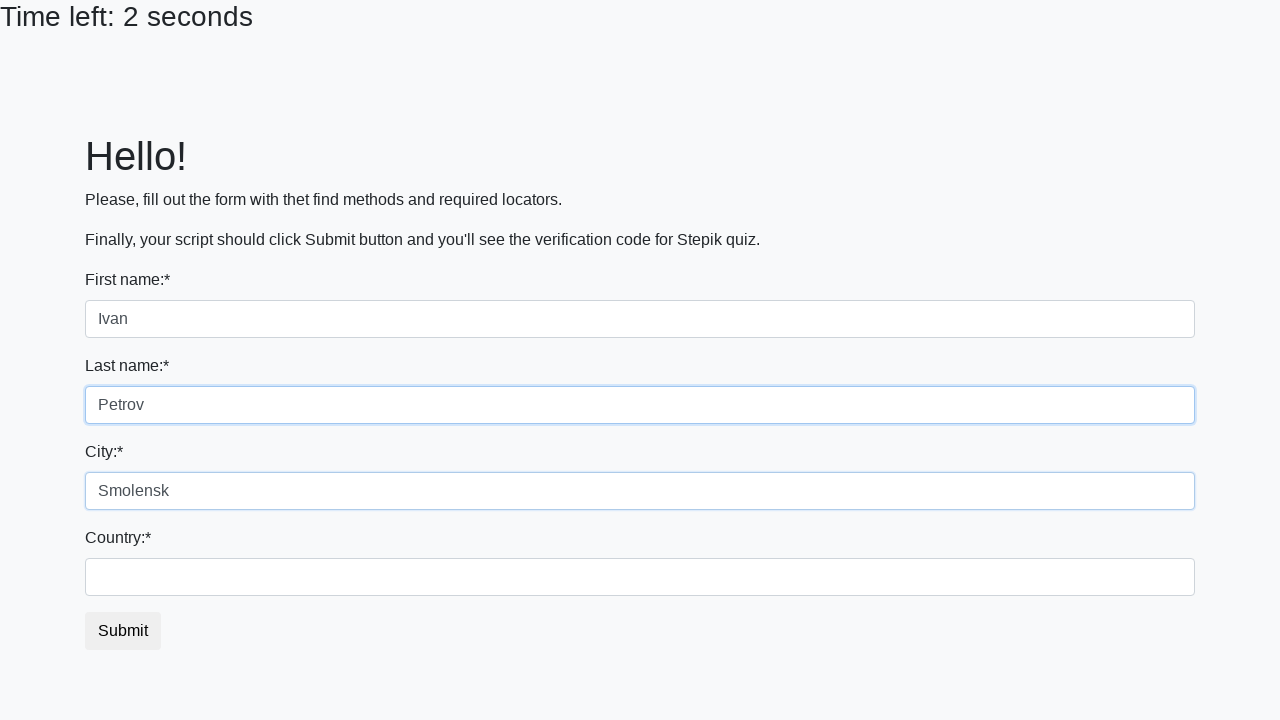

Filled country field with 'Russia' on #country
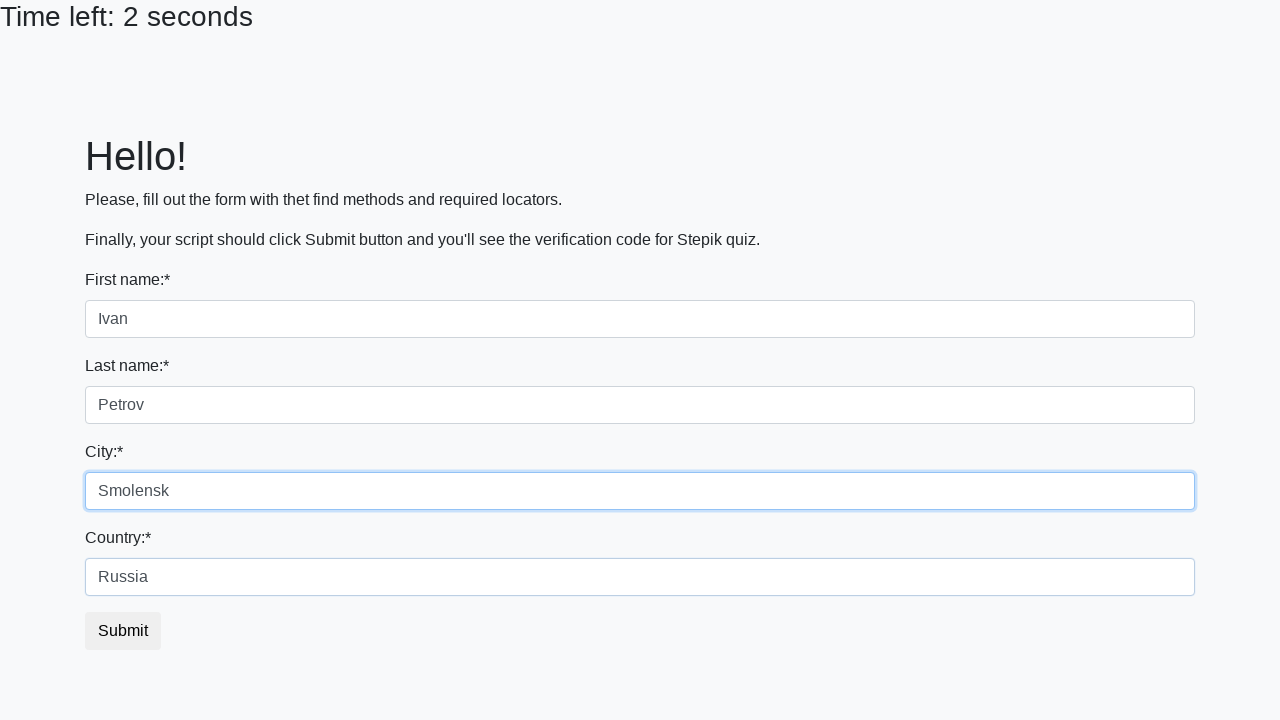

Clicked submit button to complete form submission at (123, 631) on button.btn
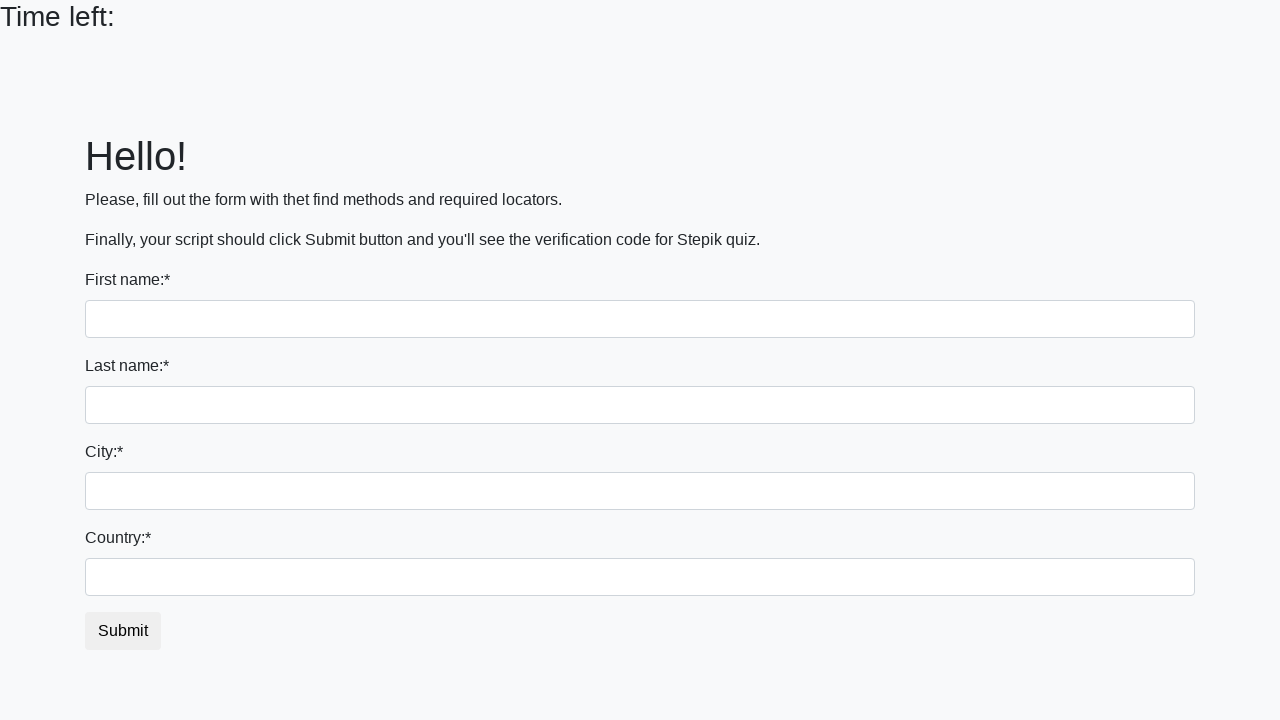

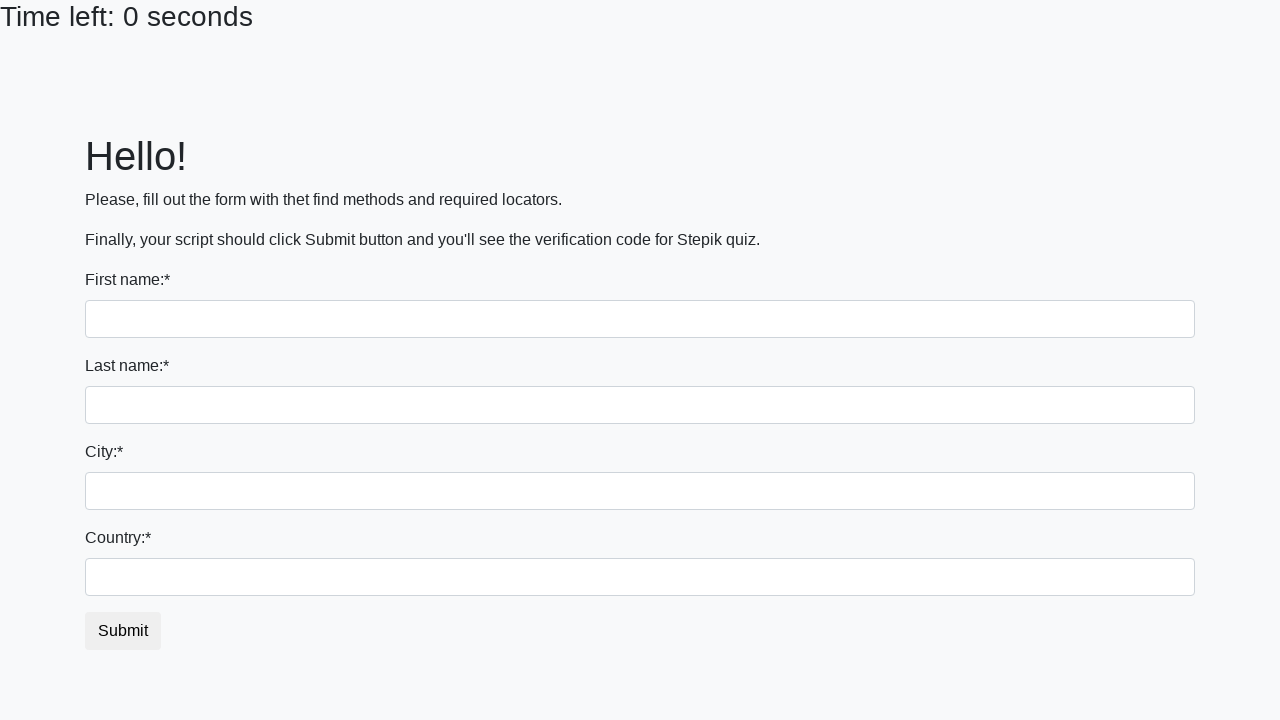